Tests link navigation functionality by opening links from the footer's first column in new tabs and verifying each page loads by getting its title

Starting URL: https://rahulshettyacademy.com/AutomationPractice/

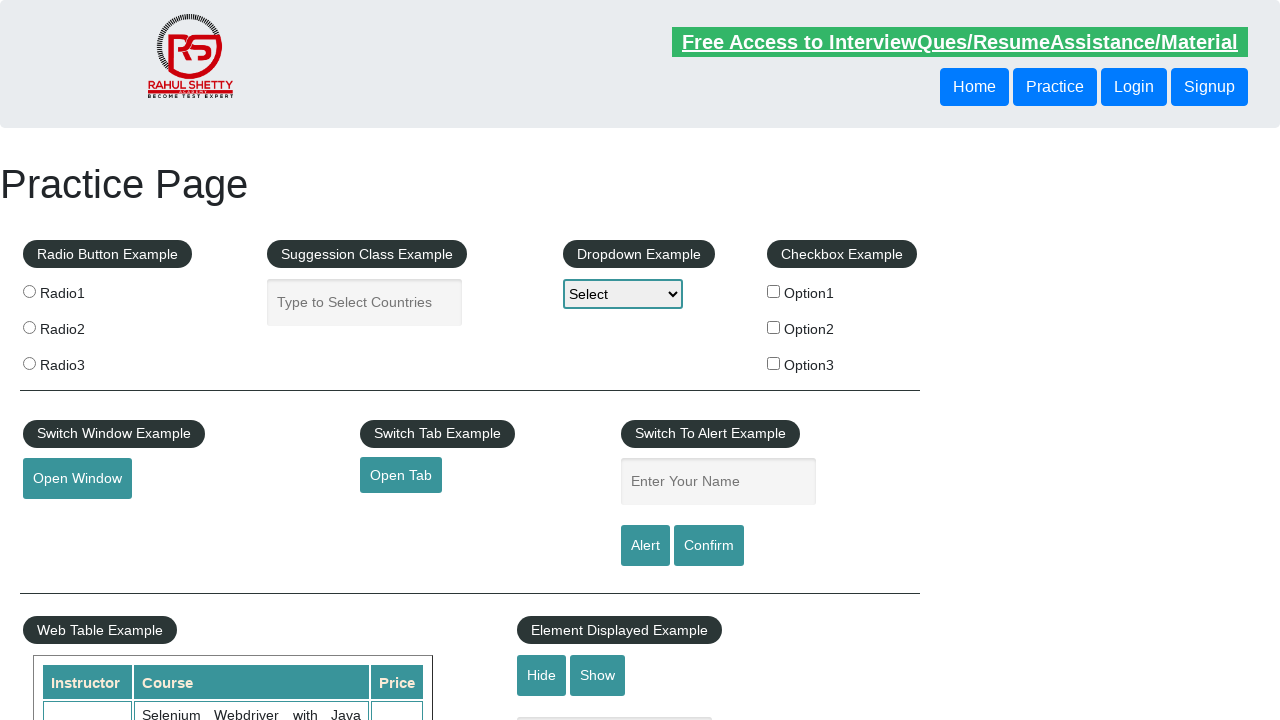

Located all links on page - found 27 total links
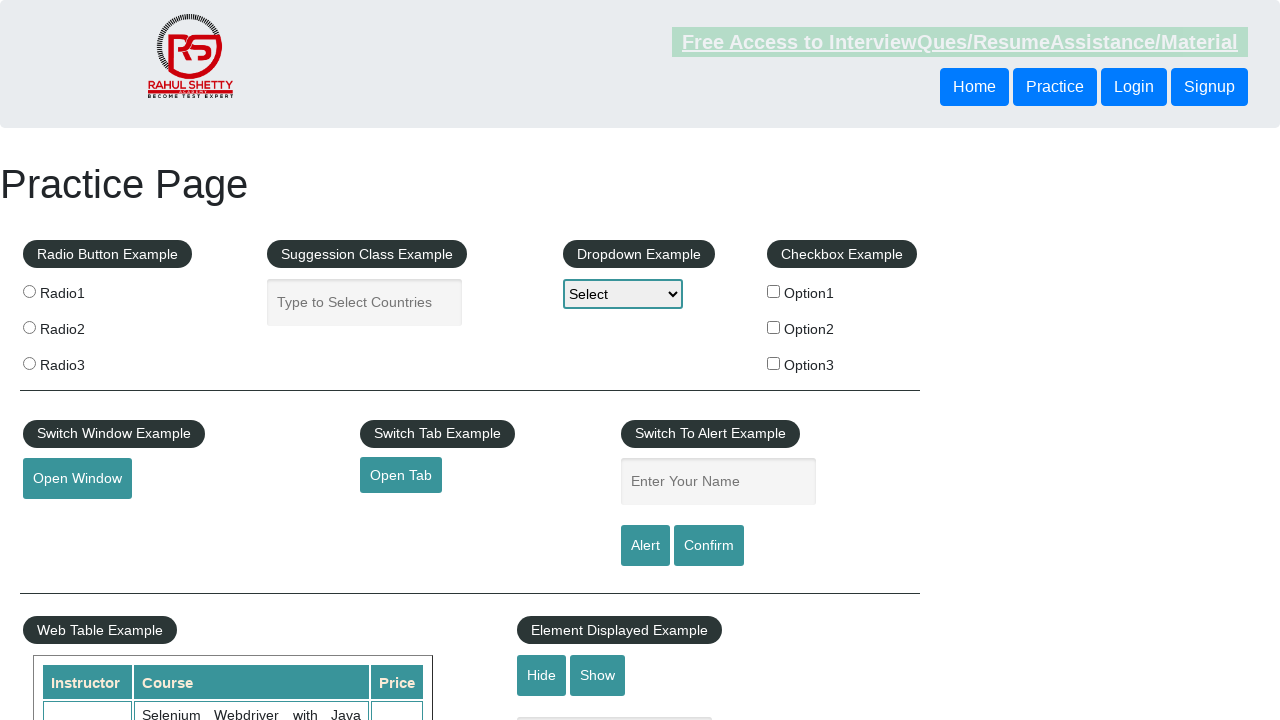

Located footer links in #gf-BIG section - found 20 footer links
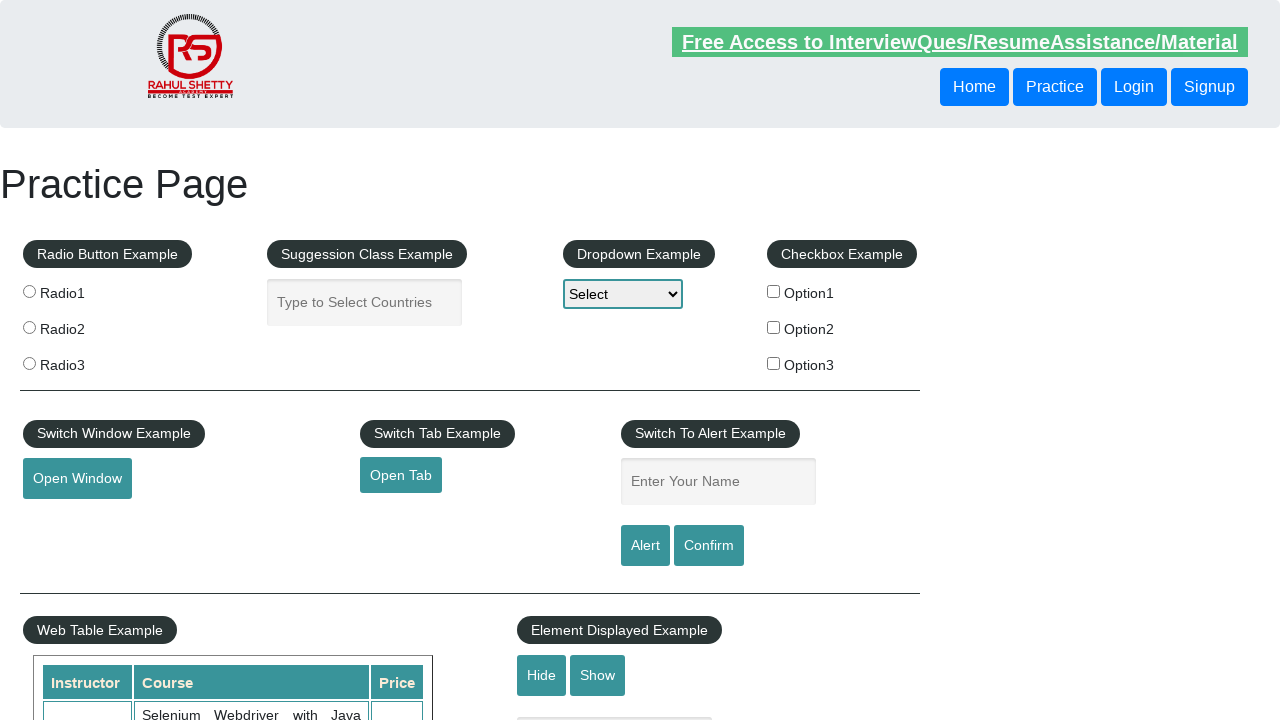

Located first column footer links - found 5 links
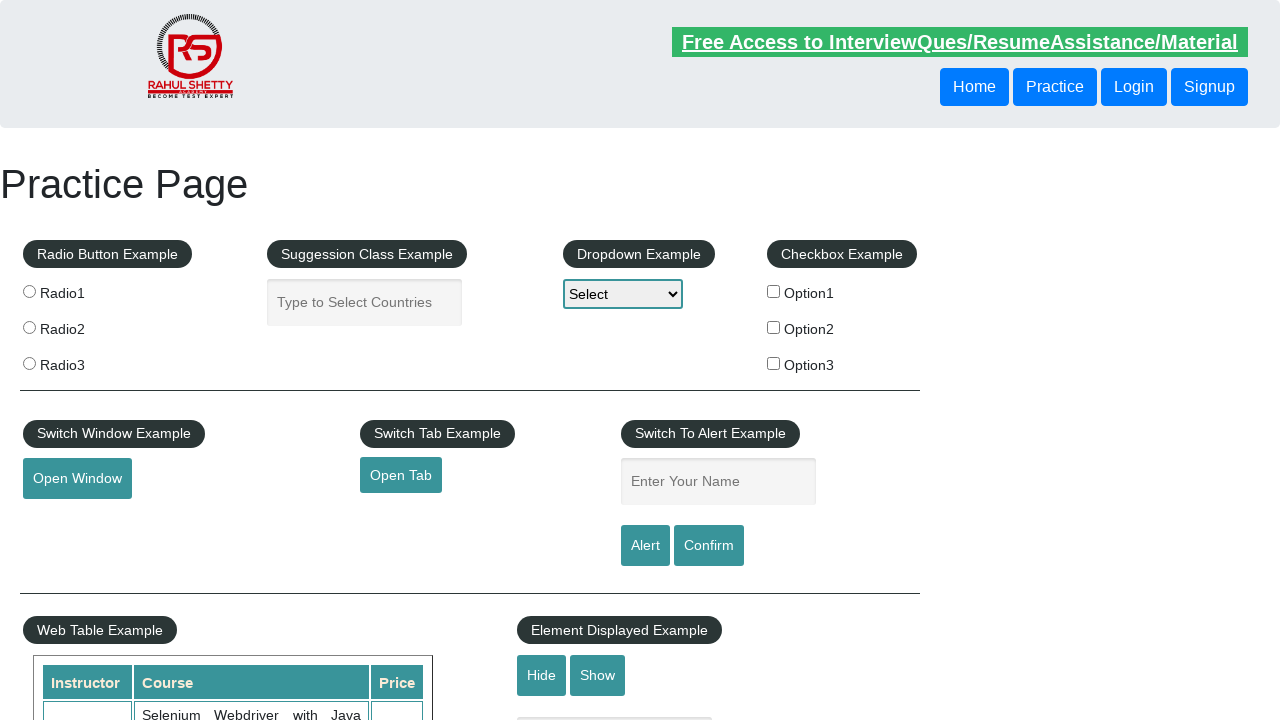

Located first column footer link #1
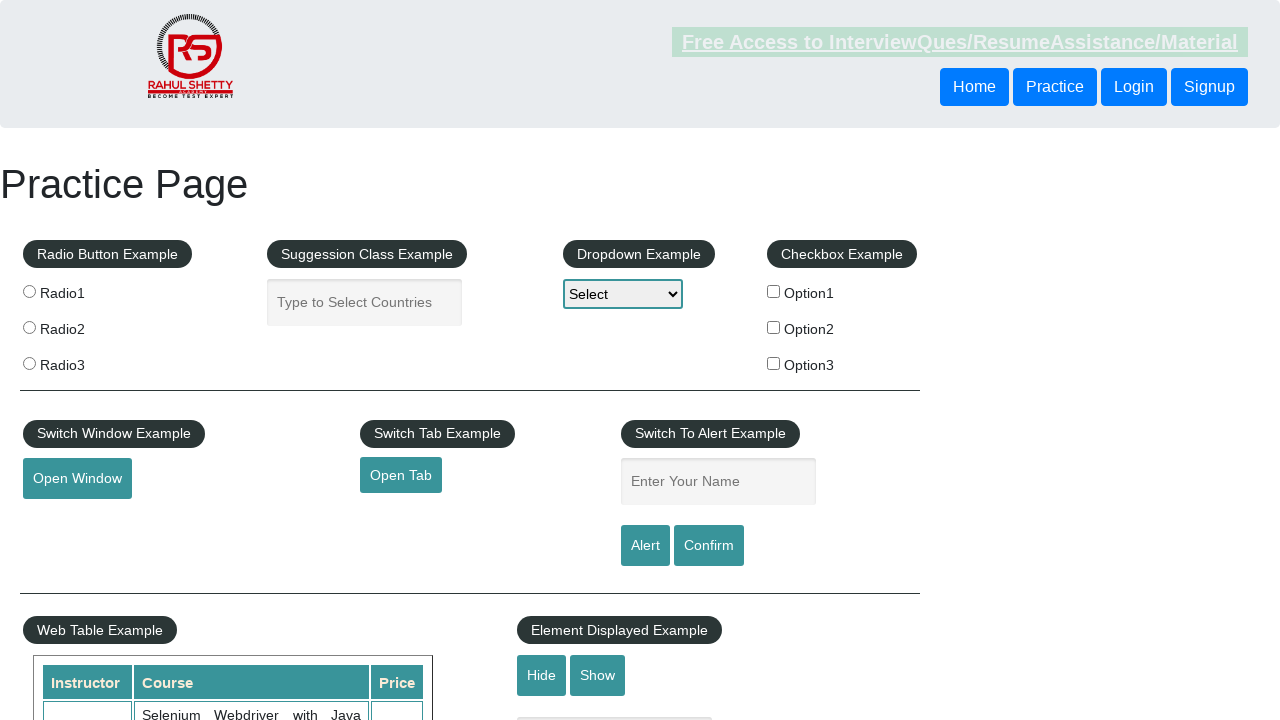

Opened link #1 in new tab using Ctrl+Click at (68, 520) on xpath=//table/tbody/tr/td[1]/ul//a >> nth=1
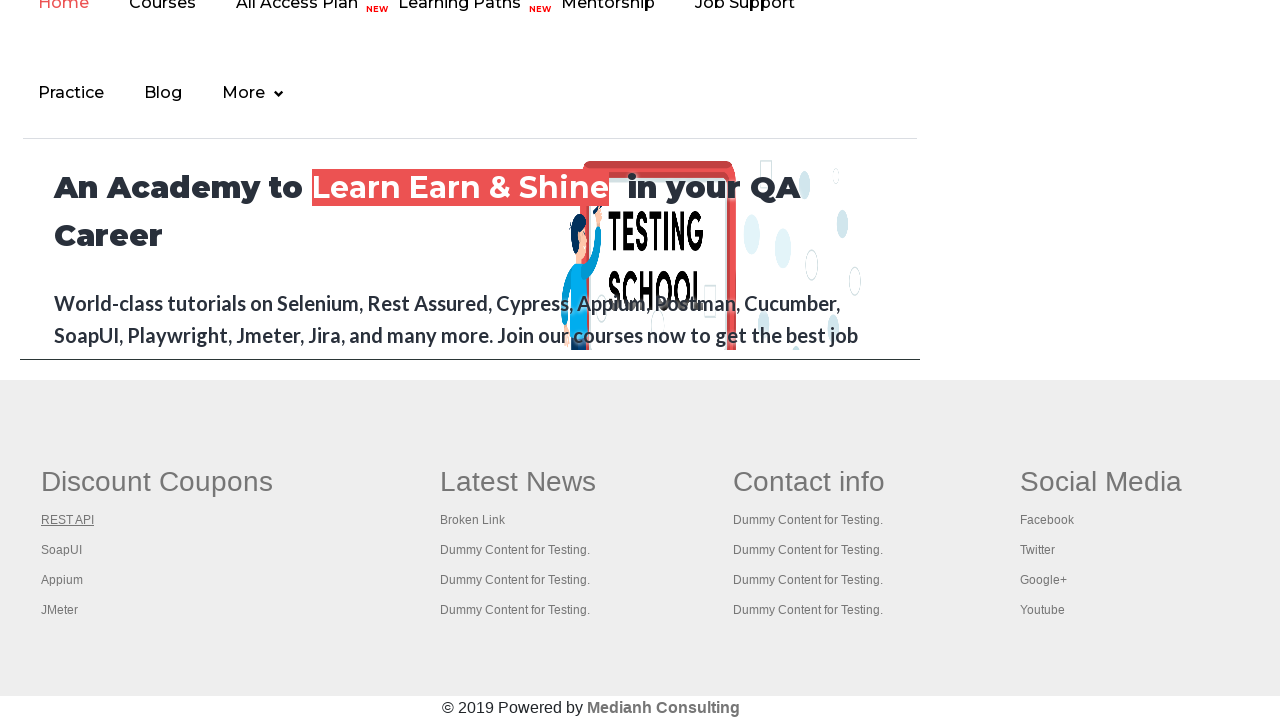

New tab opened for link #1
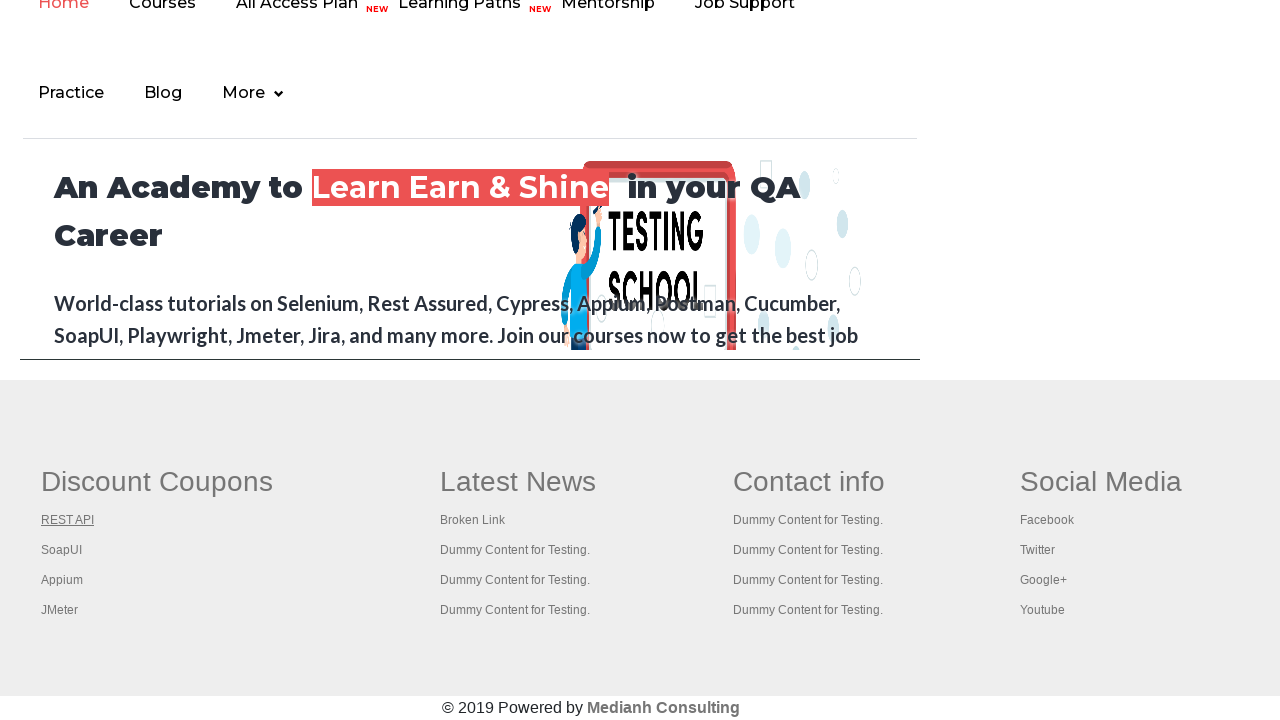

New page #1 load state complete
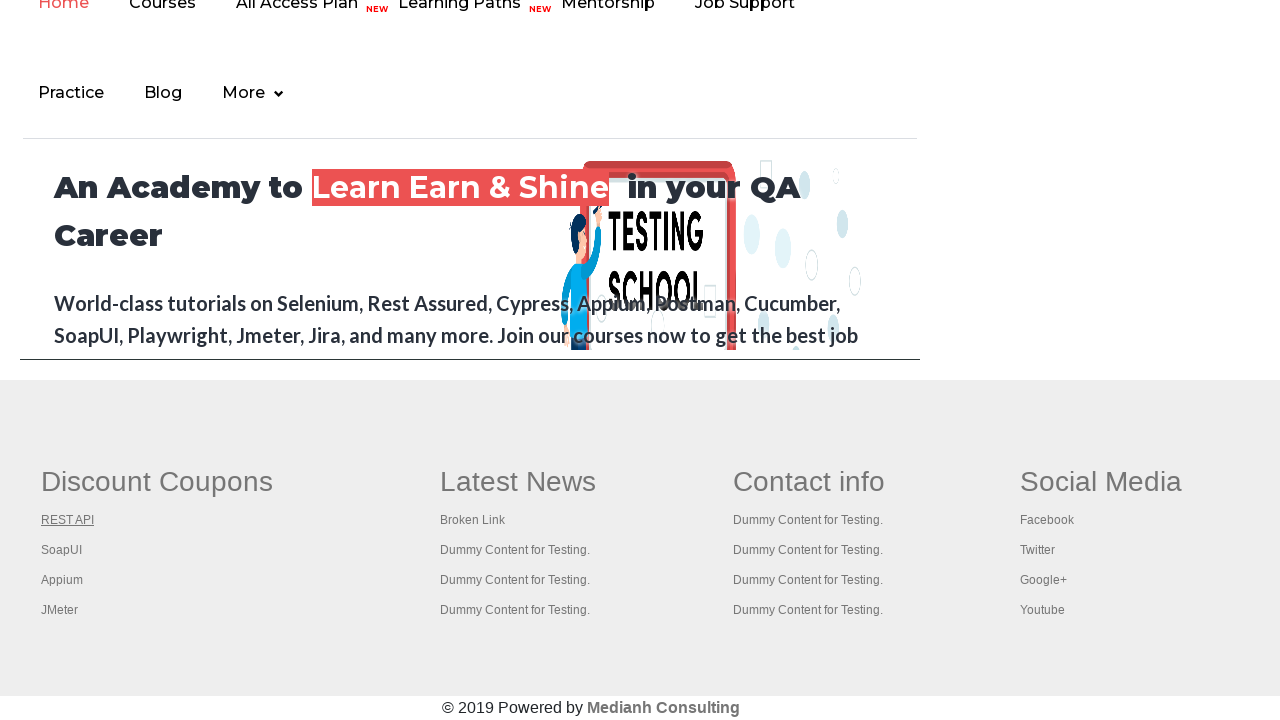

Retrieved title from page #1: 'REST API Tutorial'
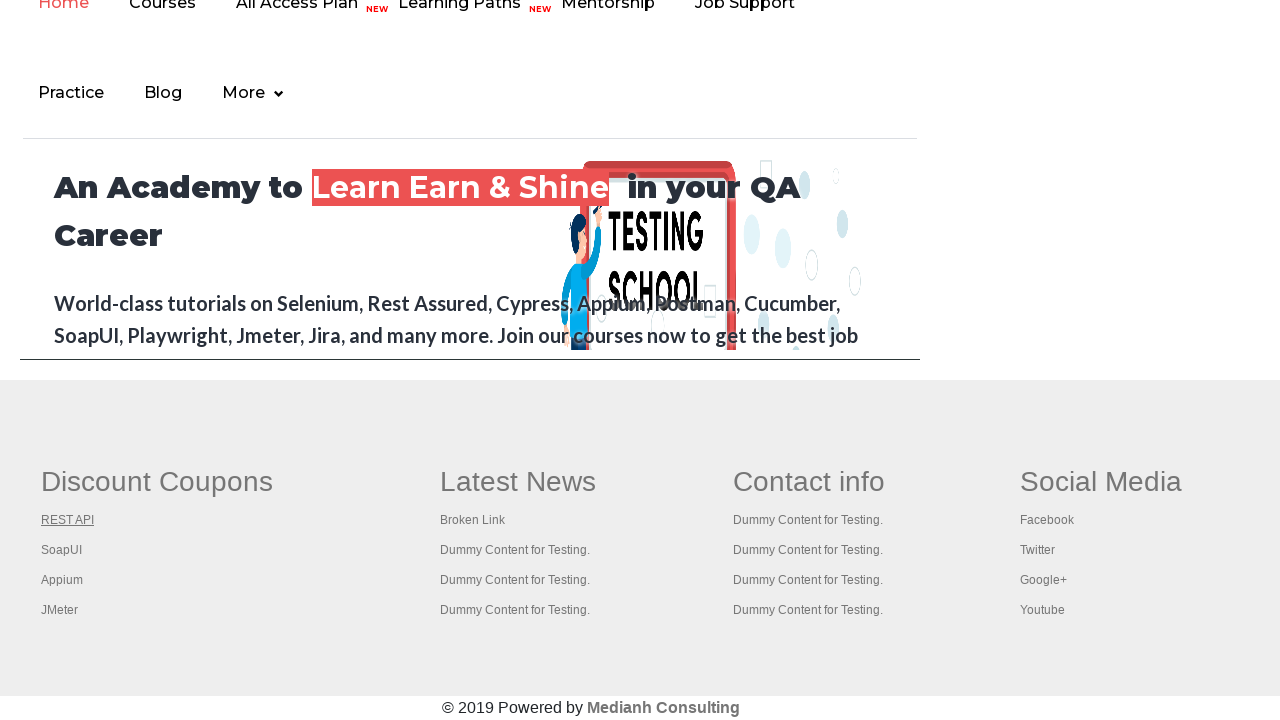

Closed new tab for link #1
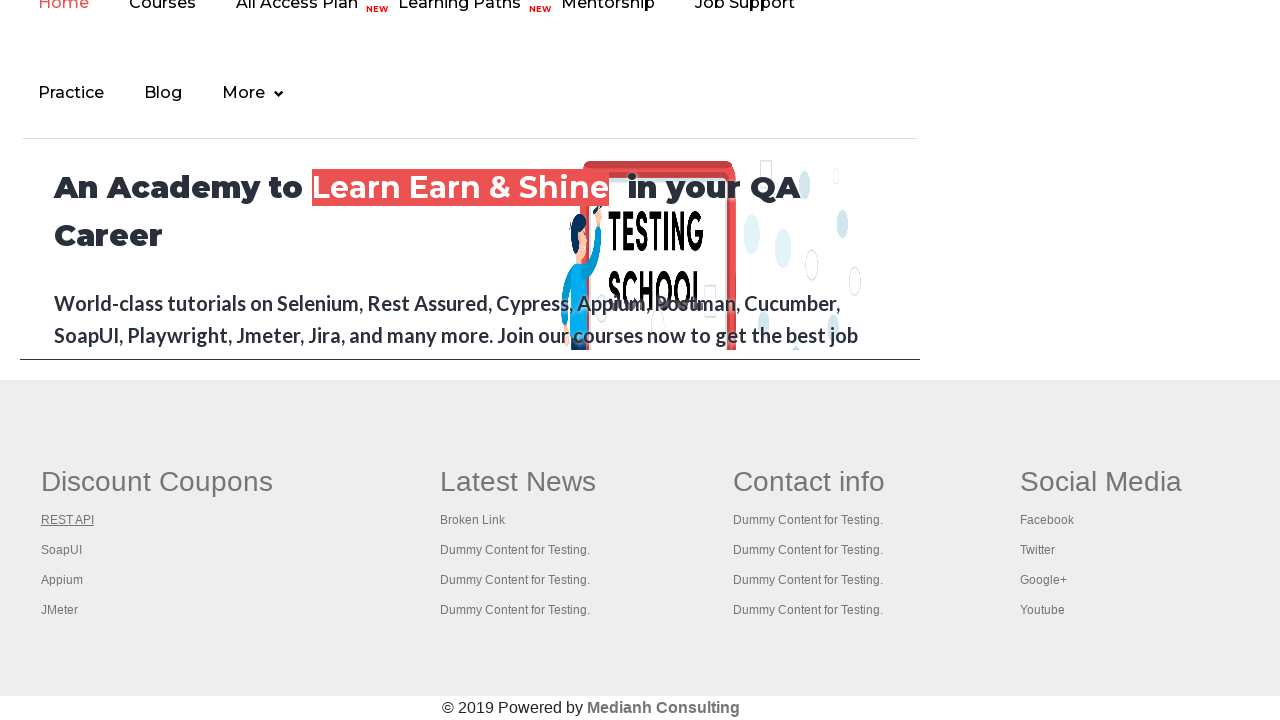

Located first column footer link #2
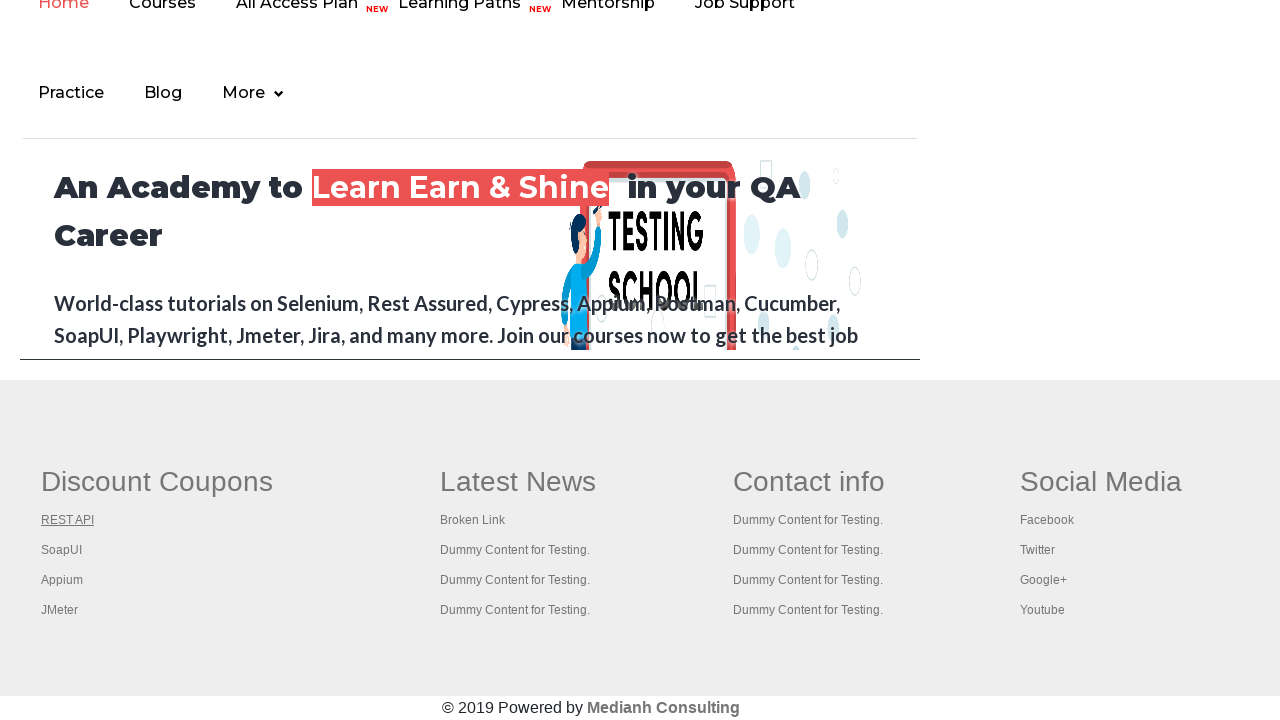

Opened link #2 in new tab using Ctrl+Click at (62, 550) on xpath=//table/tbody/tr/td[1]/ul//a >> nth=2
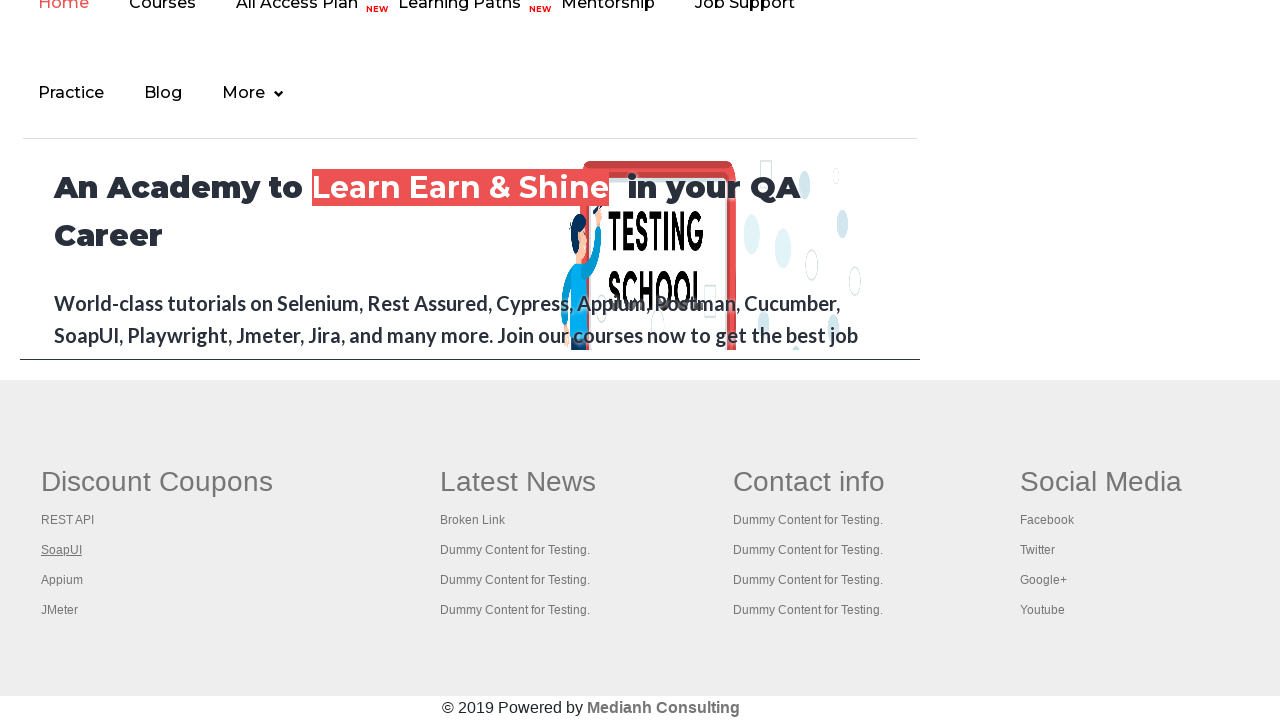

New tab opened for link #2
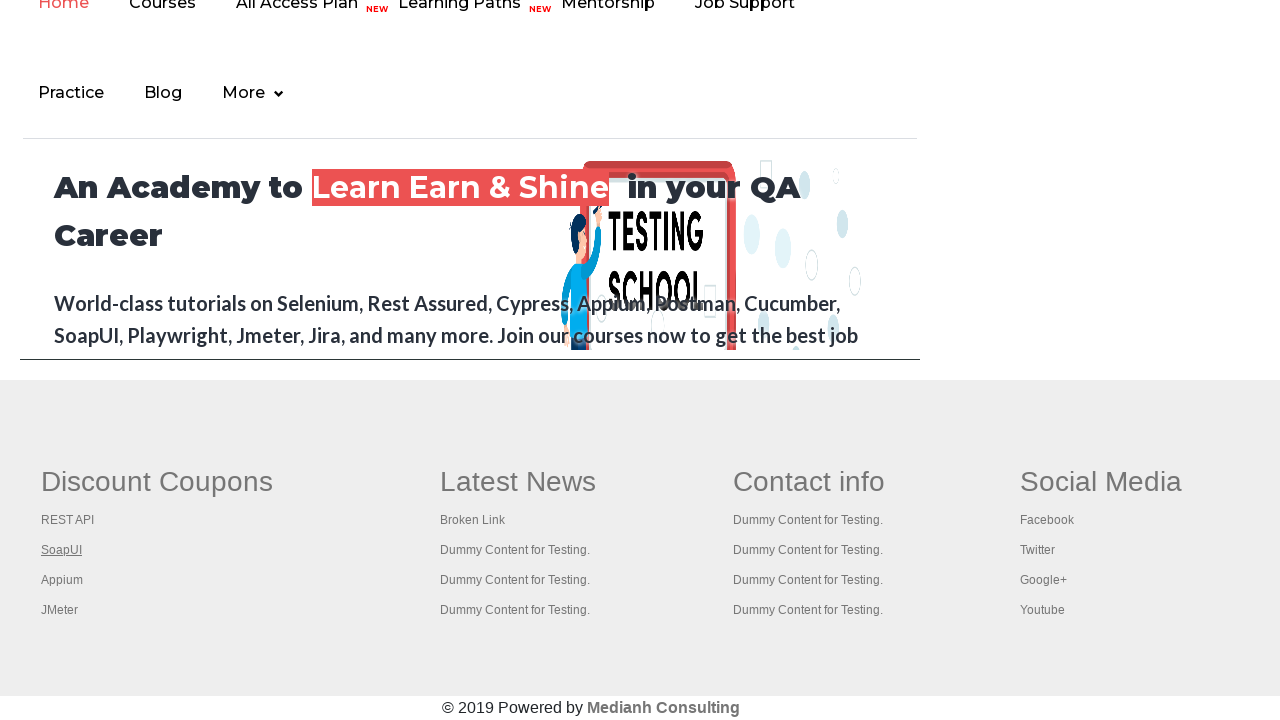

New page #2 load state complete
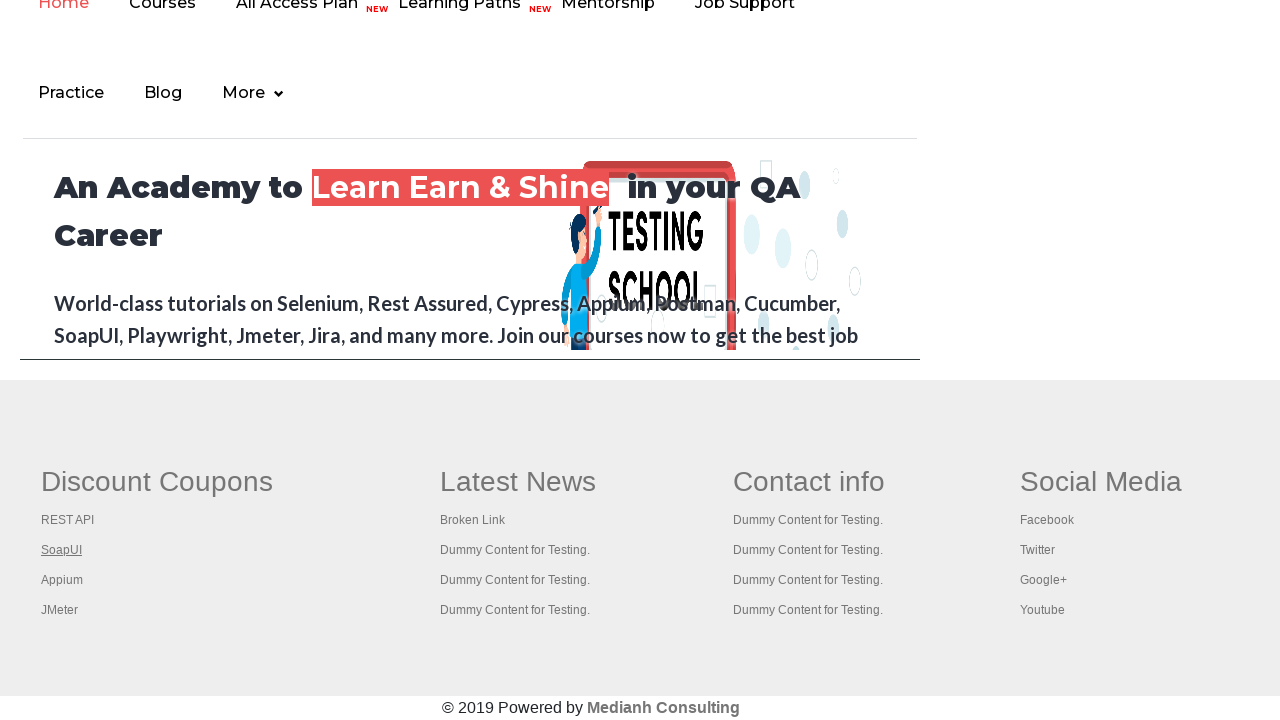

Retrieved title from page #2: 'The World’s Most Popular API Testing Tool | SoapUI'
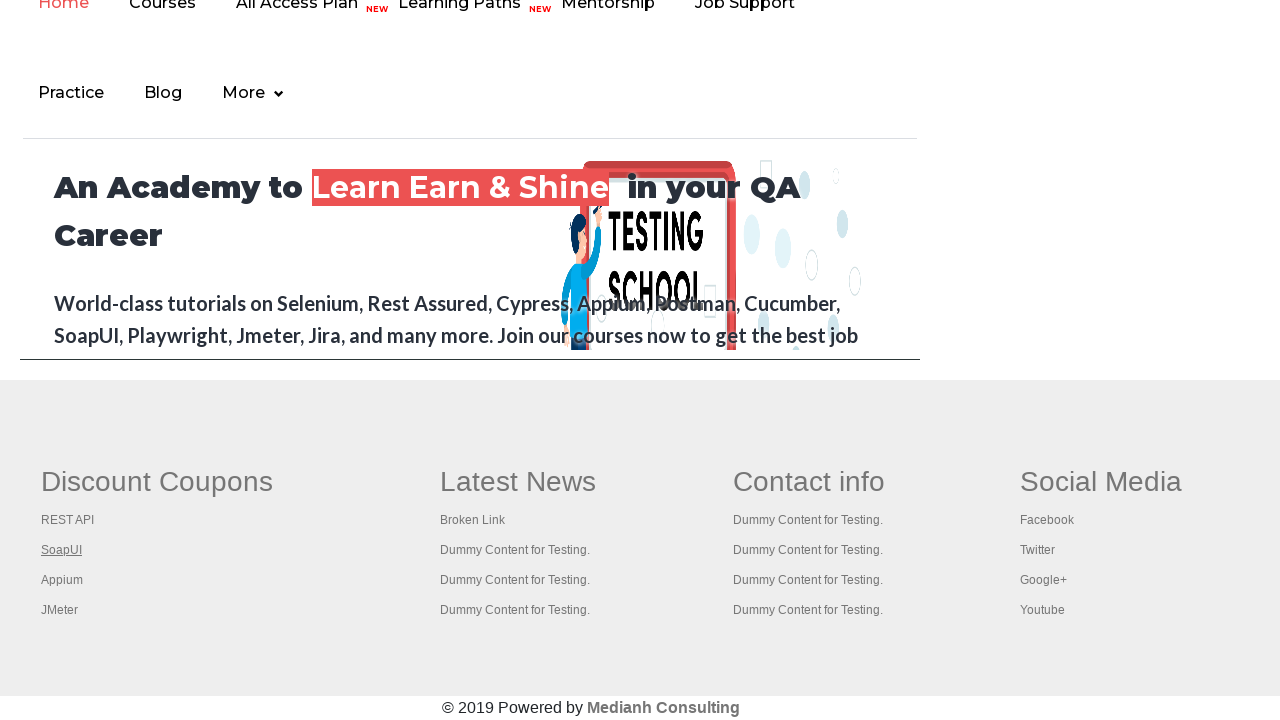

Closed new tab for link #2
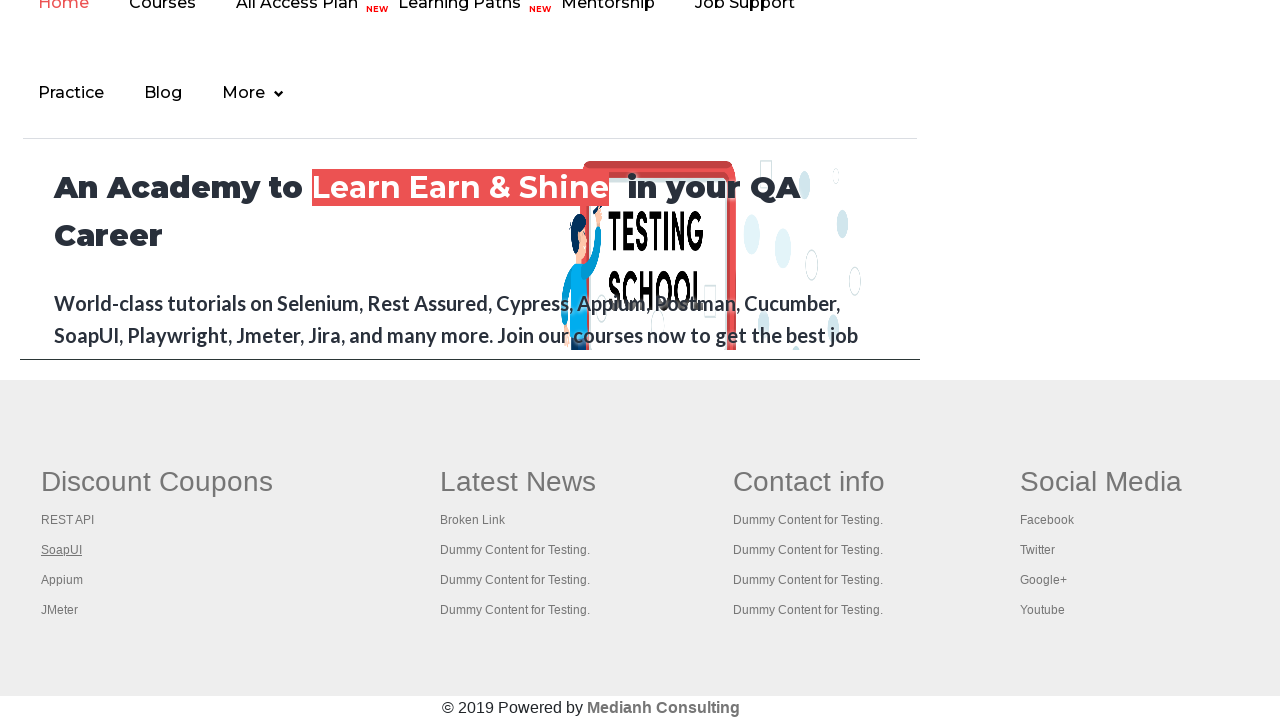

Located first column footer link #3
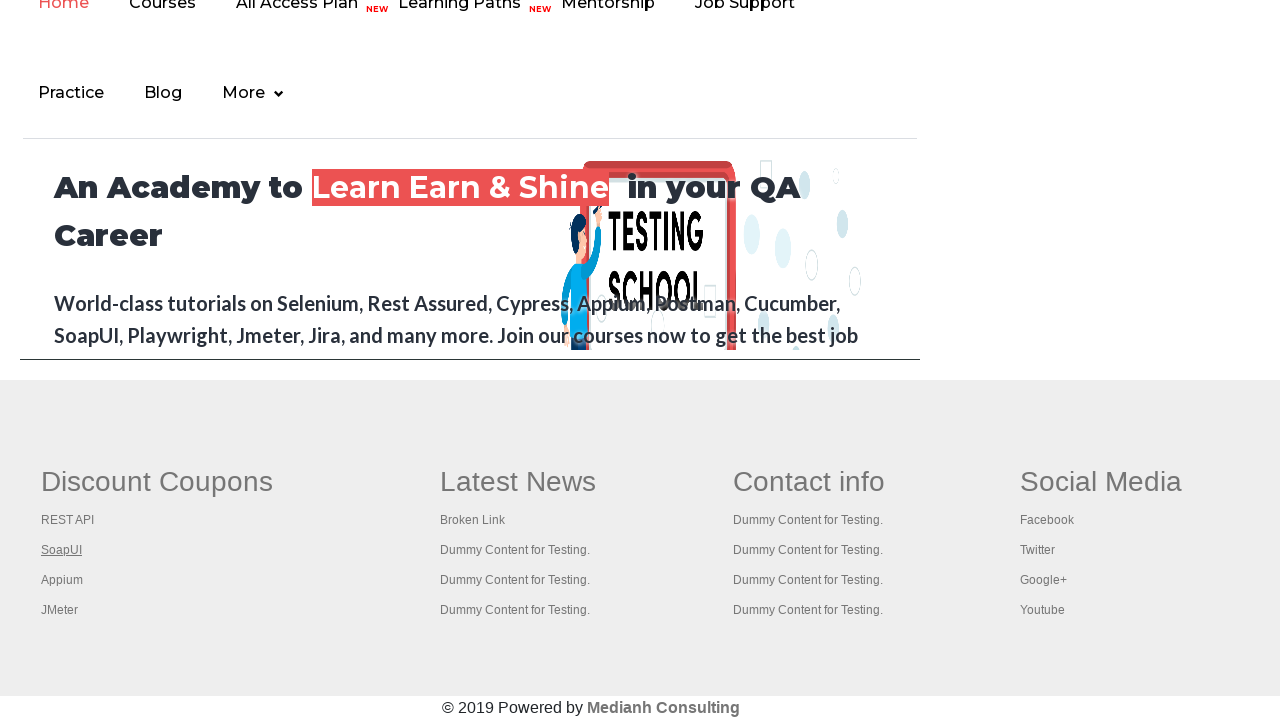

Opened link #3 in new tab using Ctrl+Click at (62, 580) on xpath=//table/tbody/tr/td[1]/ul//a >> nth=3
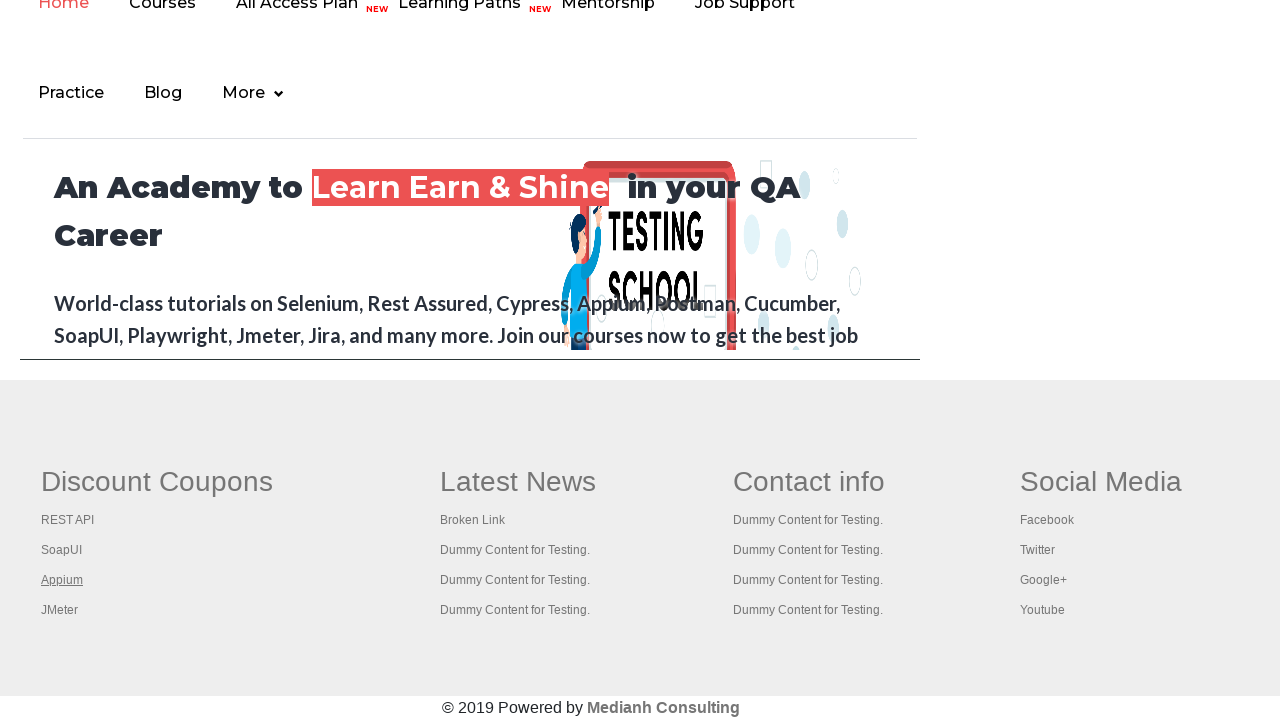

New tab opened for link #3
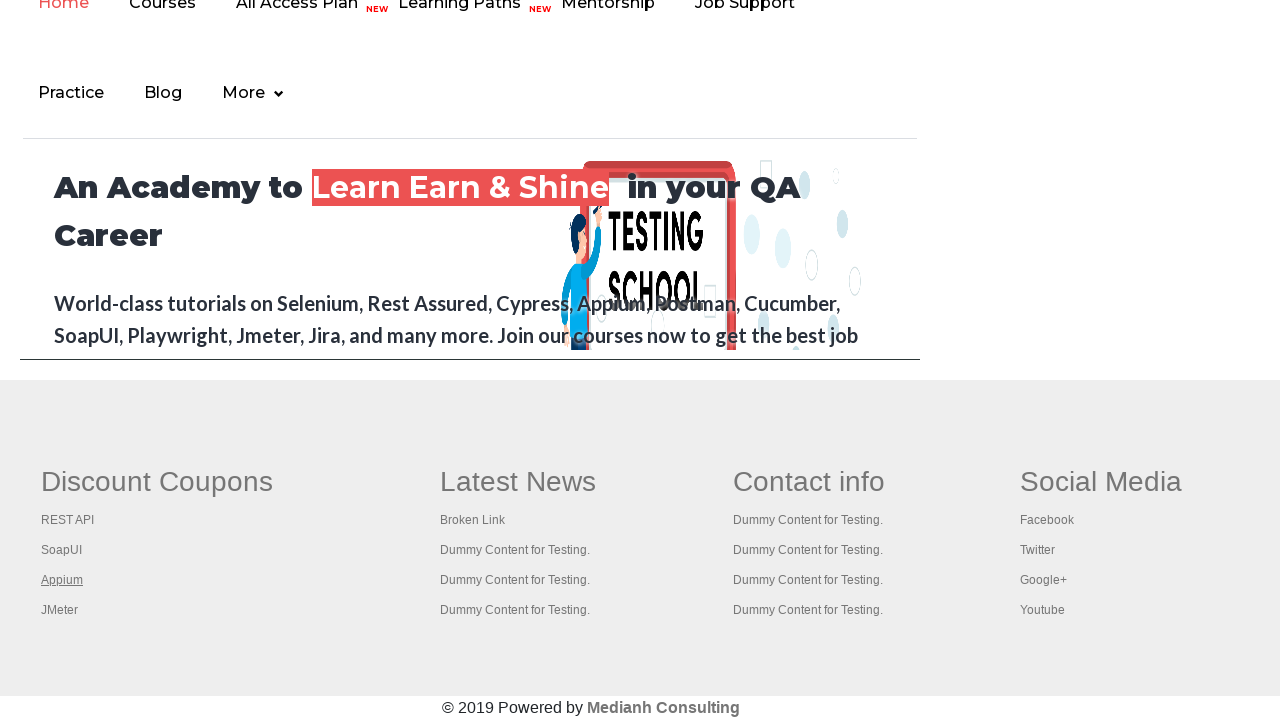

New page #3 load state complete
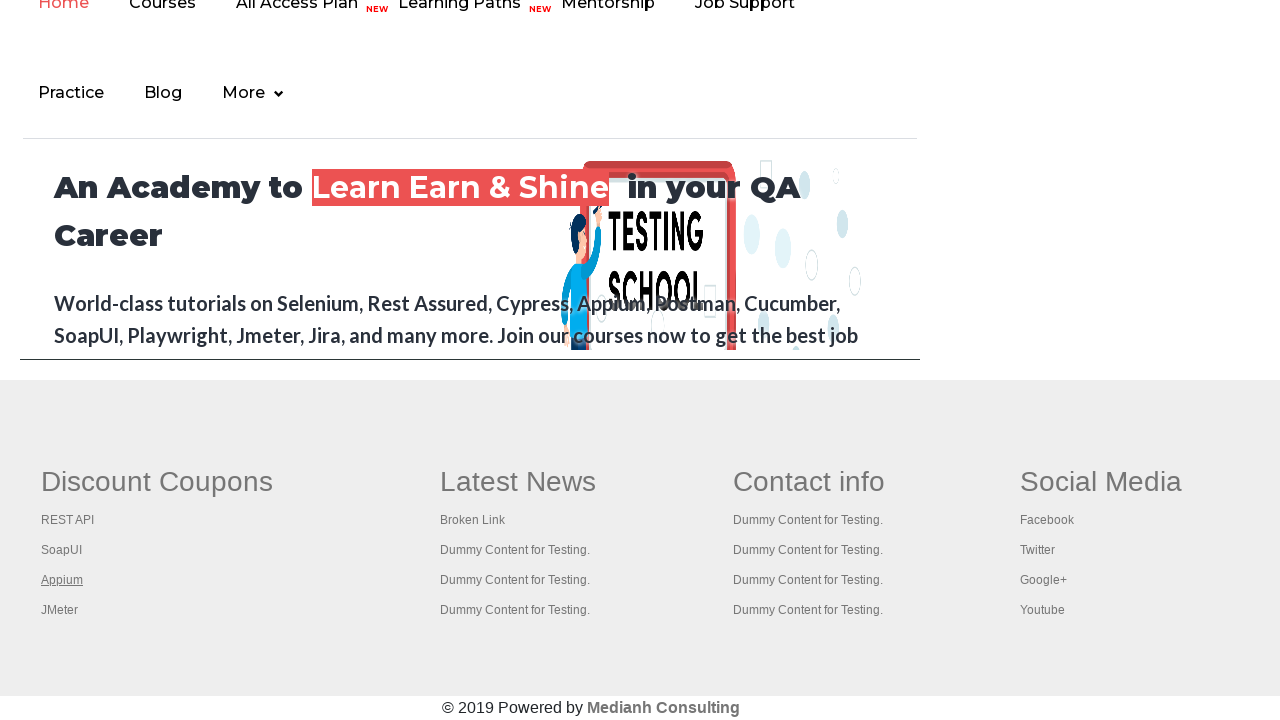

Retrieved title from page #3: 'Appium tutorial for Mobile Apps testing | RahulShetty Academy | Rahul'
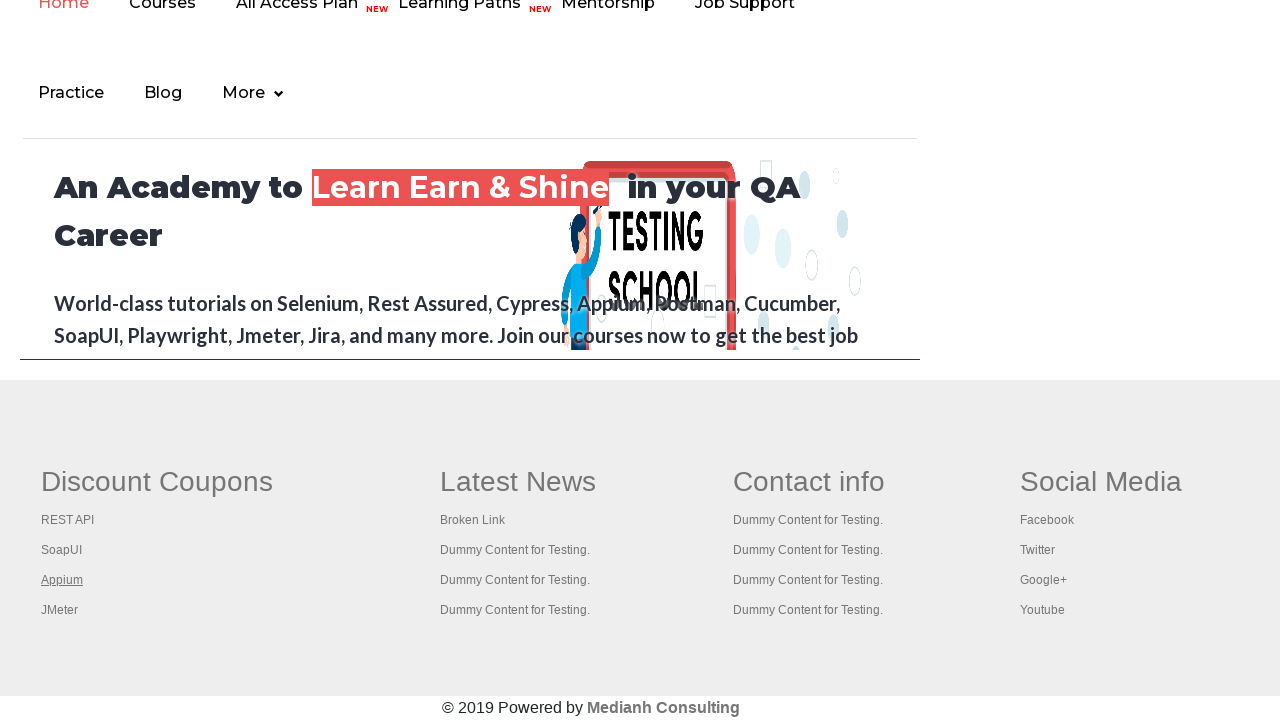

Closed new tab for link #3
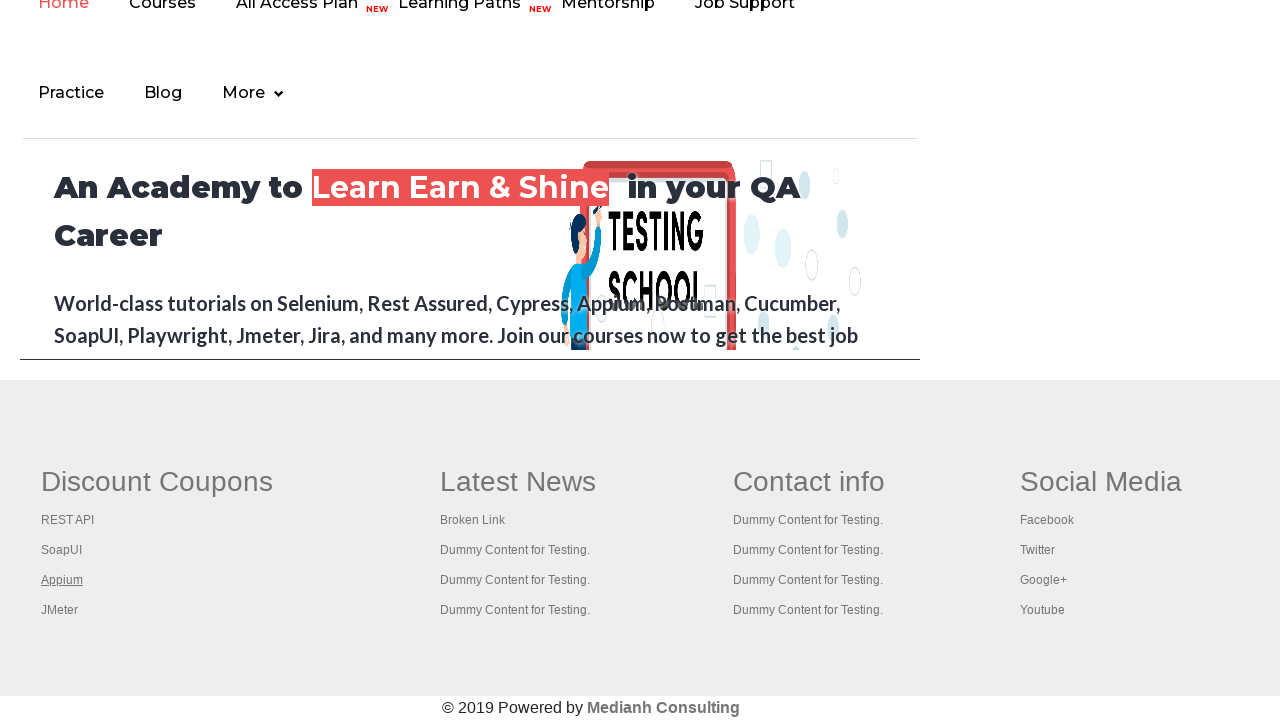

Located first column footer link #4
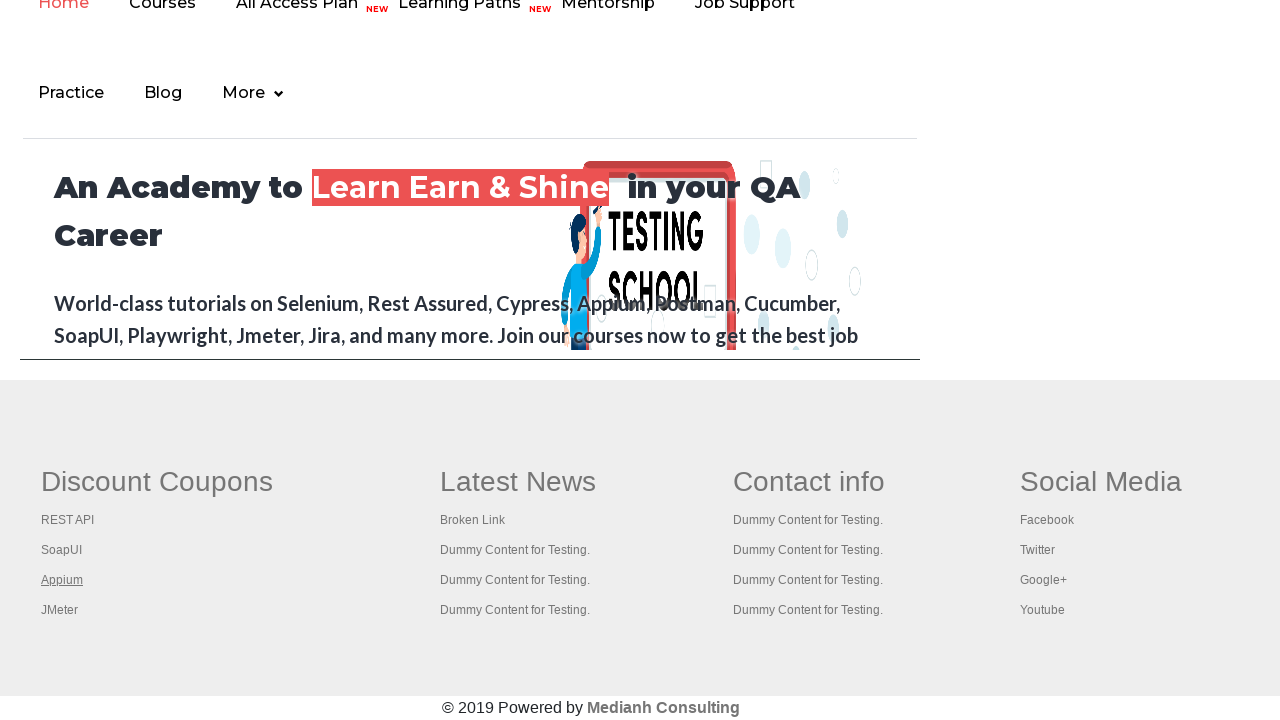

Opened link #4 in new tab using Ctrl+Click at (60, 610) on xpath=//table/tbody/tr/td[1]/ul//a >> nth=4
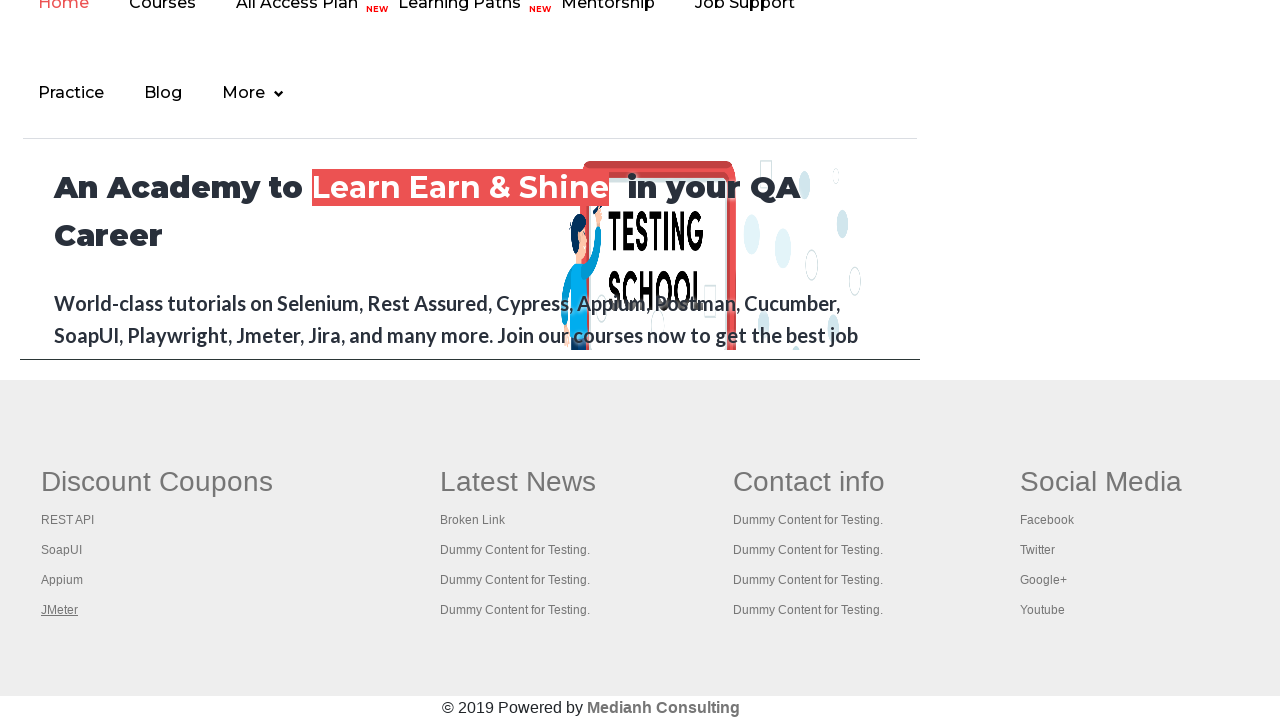

New tab opened for link #4
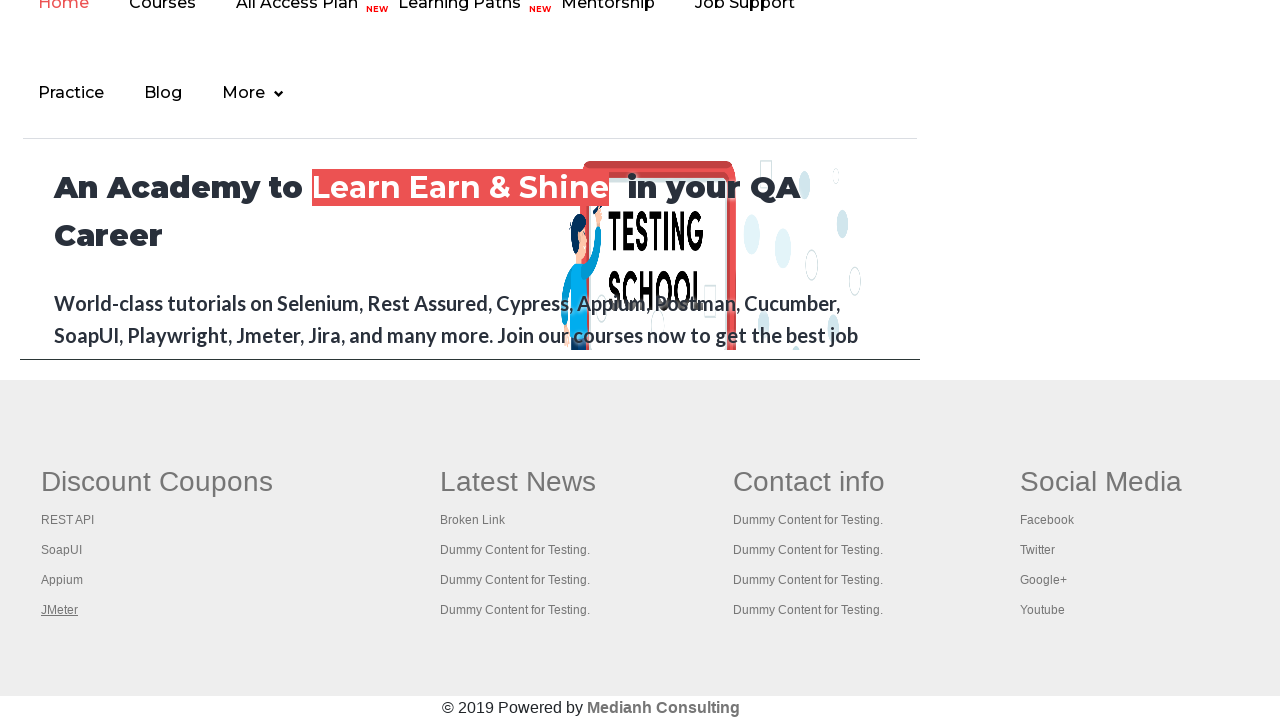

New page #4 load state complete
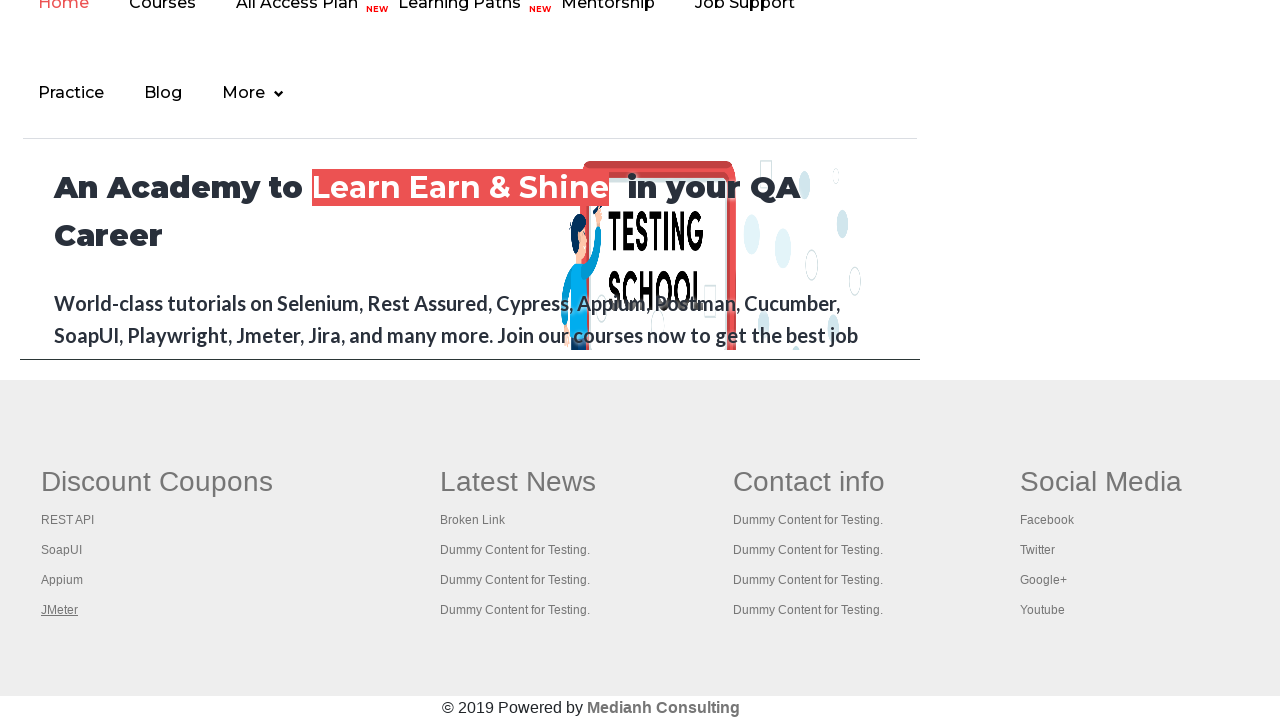

Retrieved title from page #4: 'Apache JMeter - Apache JMeter™'
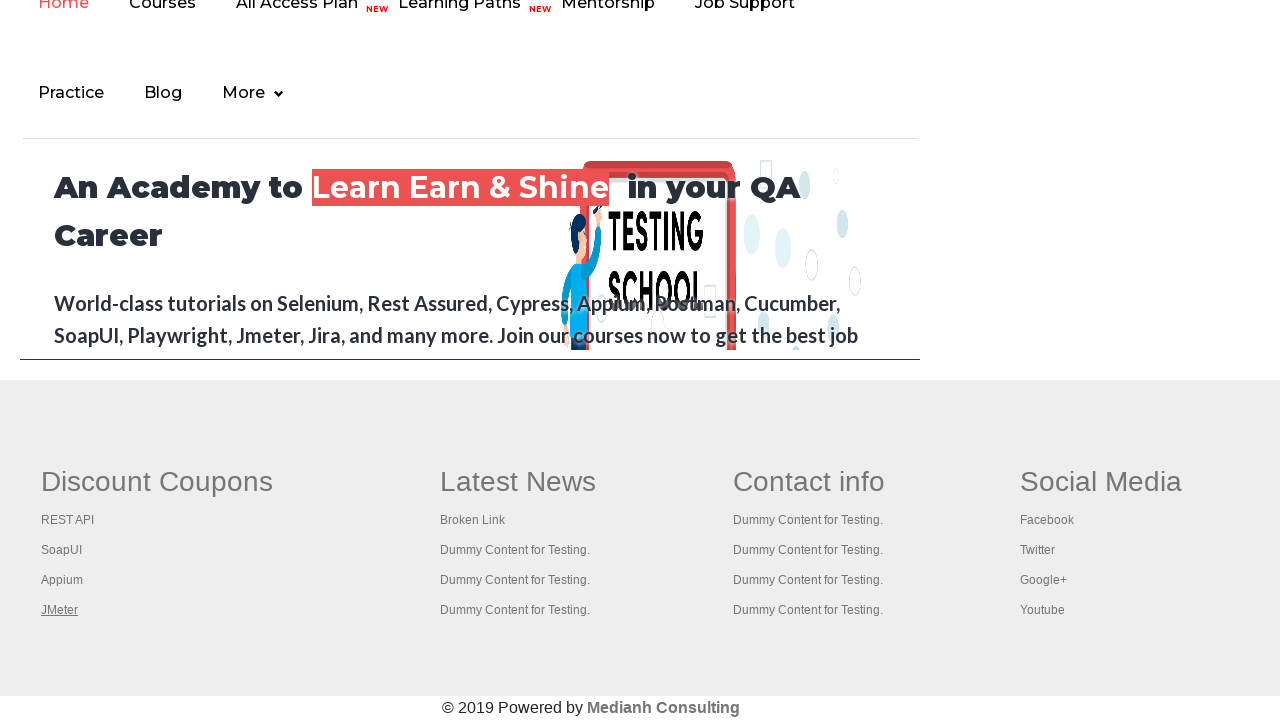

Closed new tab for link #4
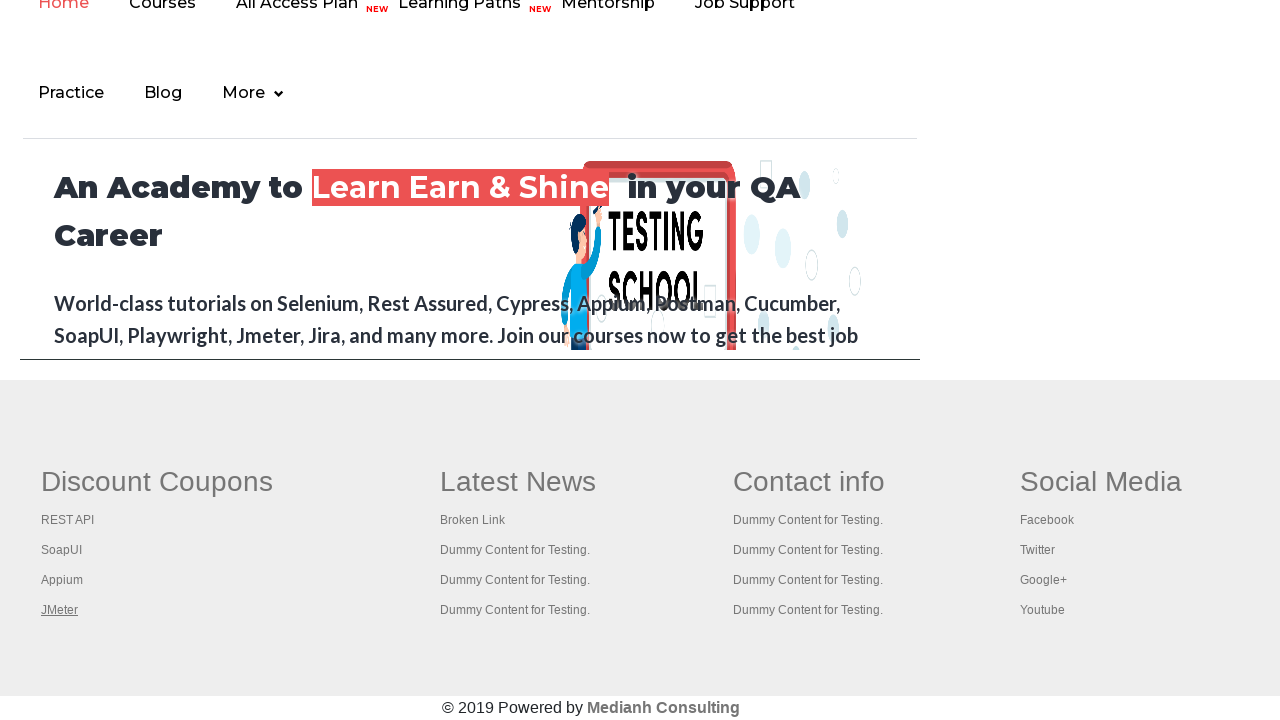

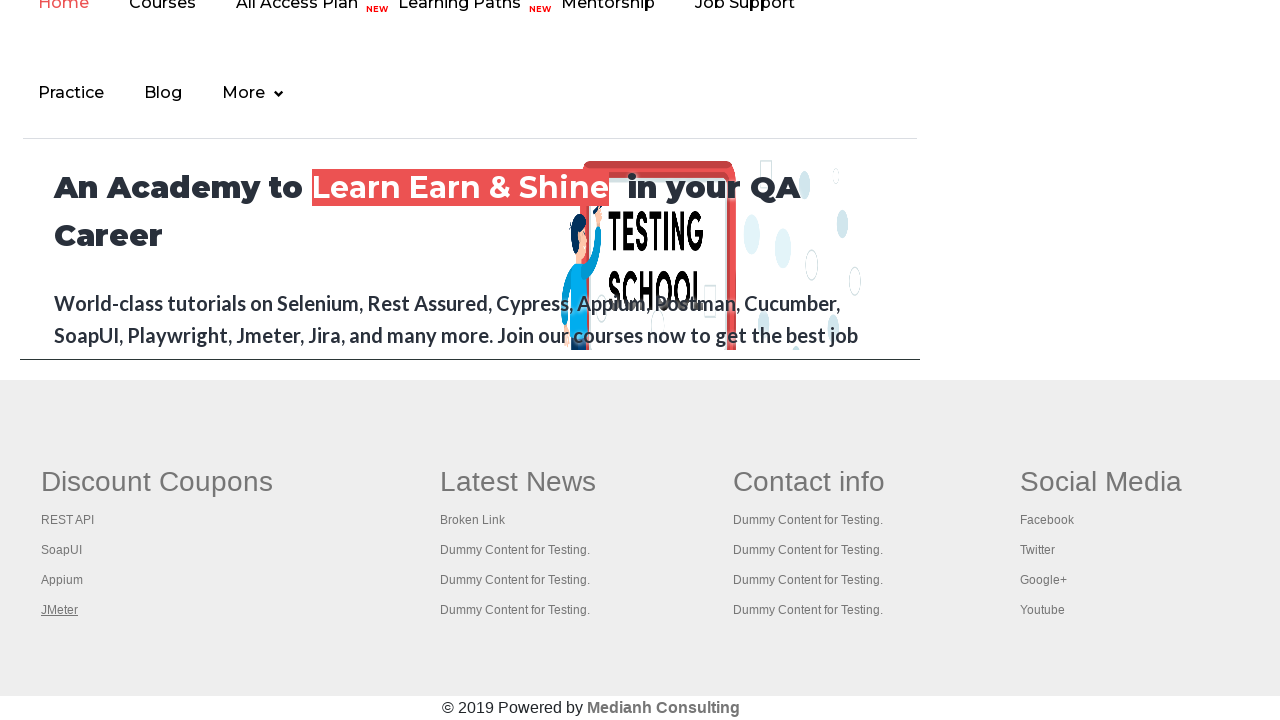